Tests passenger selection dropdown functionality by incrementing and decrementing adult and child passenger counts

Starting URL: https://rahulshettyacademy.com/dropdownsPractise/

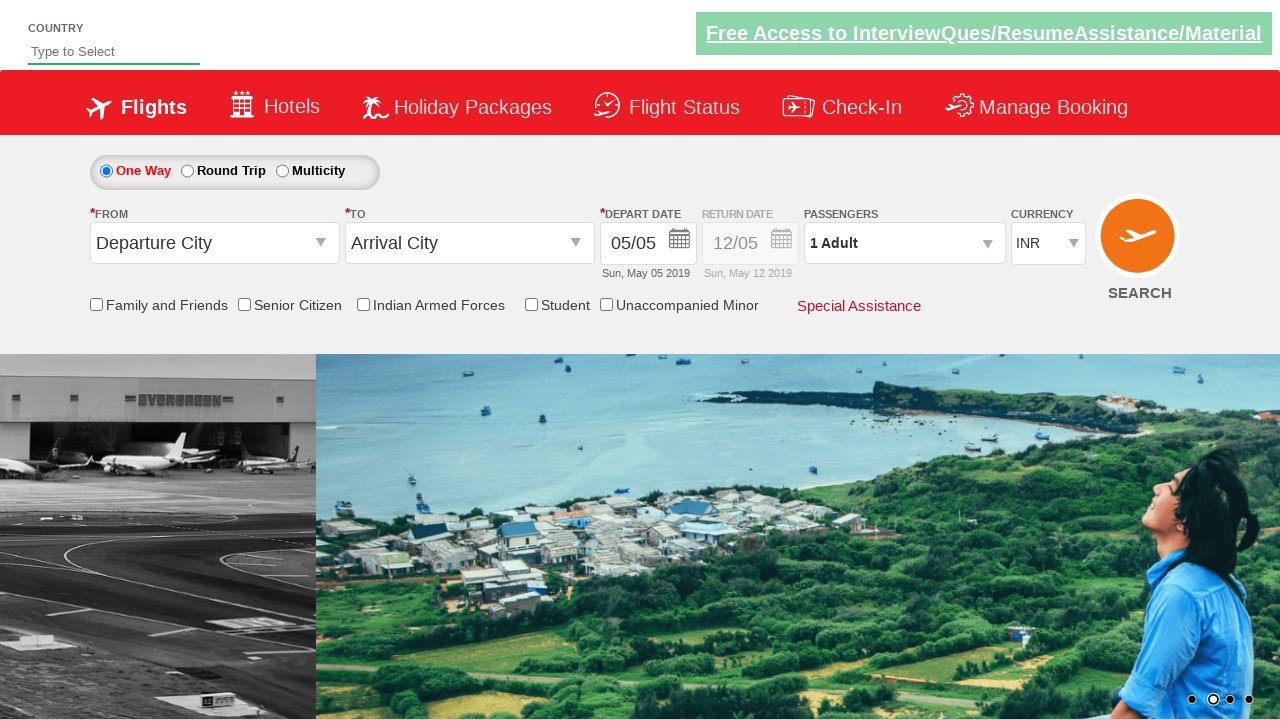

Clicked on passenger info dropdown to open it at (904, 243) on #divpaxinfo
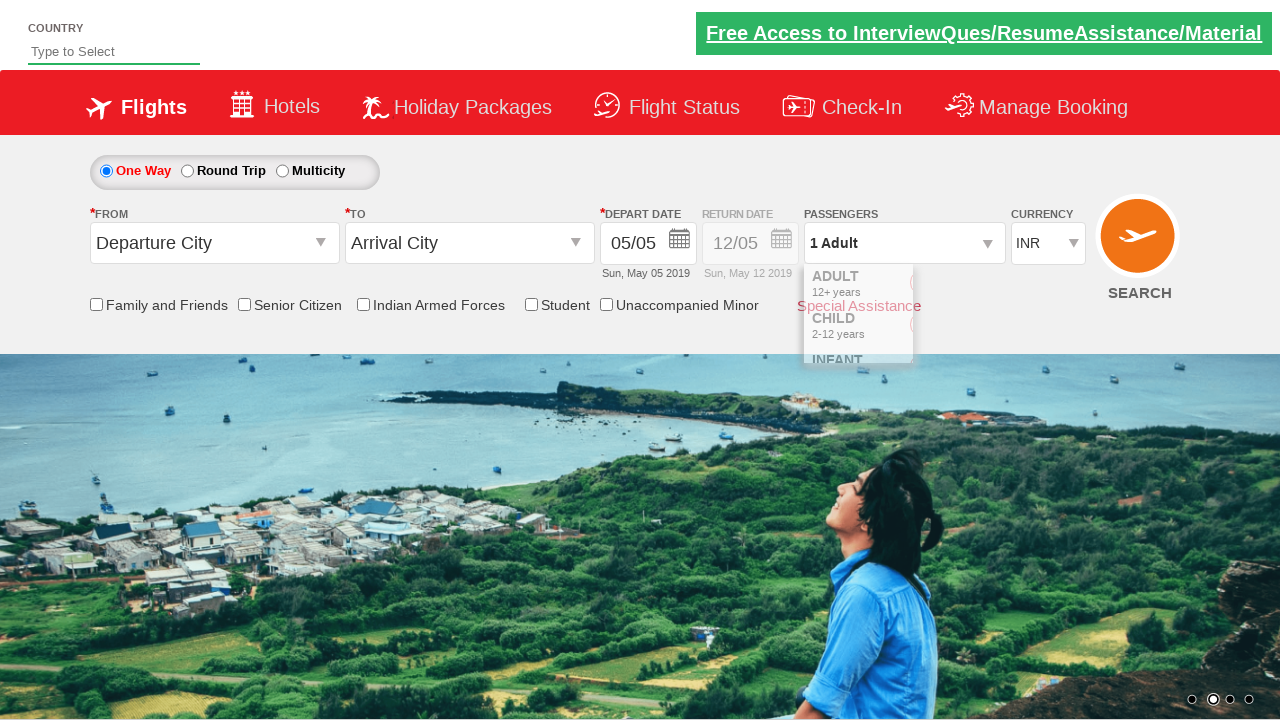

Waited for adult increment button to become visible
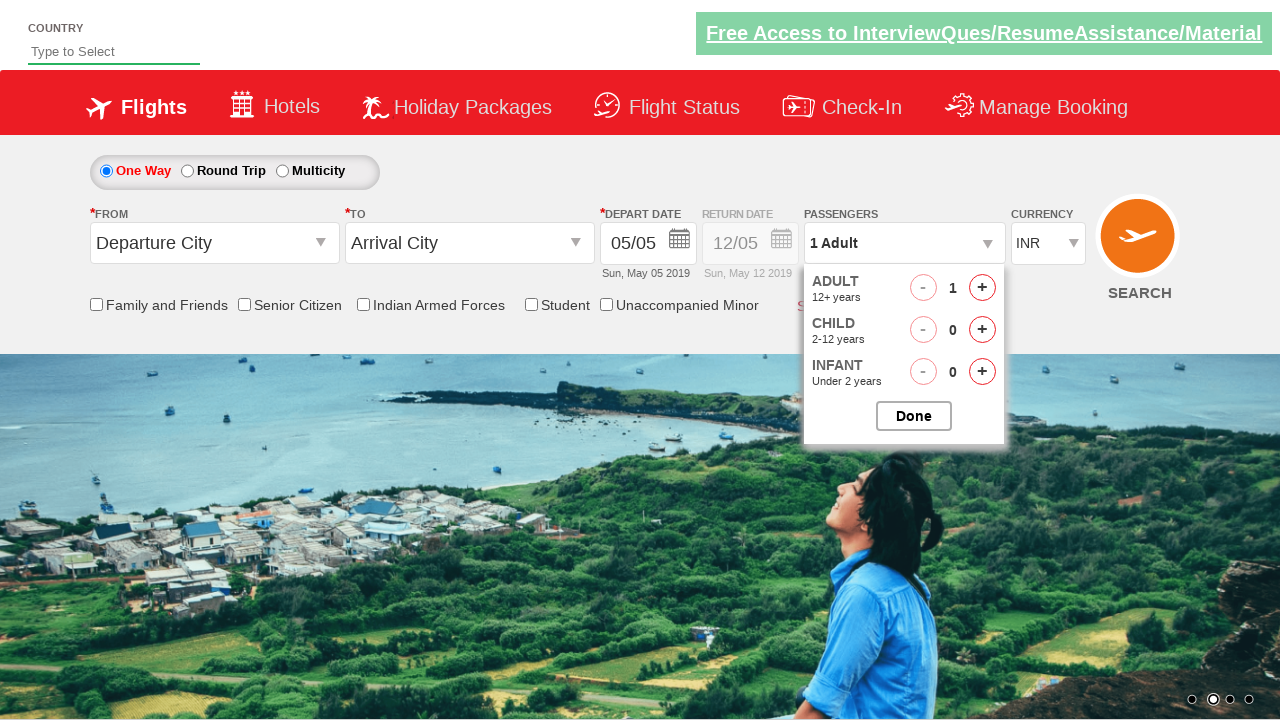

Incremented adult passenger count (iteration 1/5) at (982, 288) on #hrefIncAdt
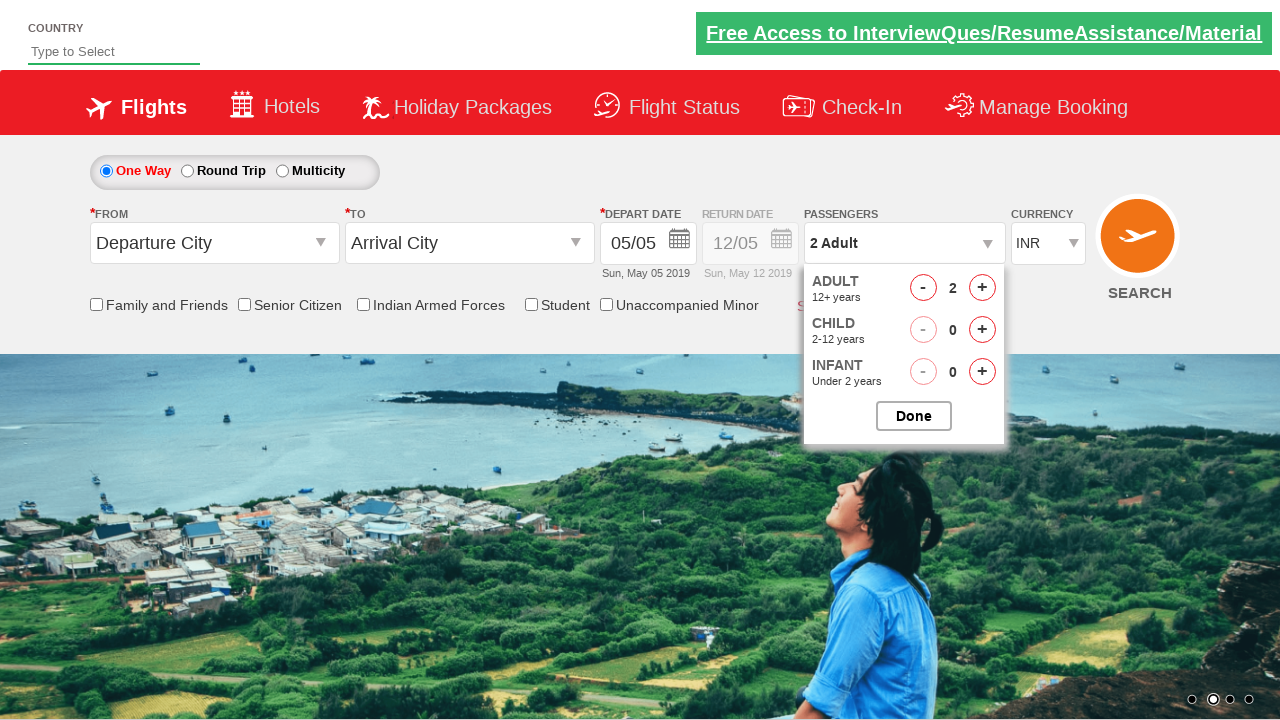

Incremented adult passenger count (iteration 2/5) at (982, 288) on #hrefIncAdt
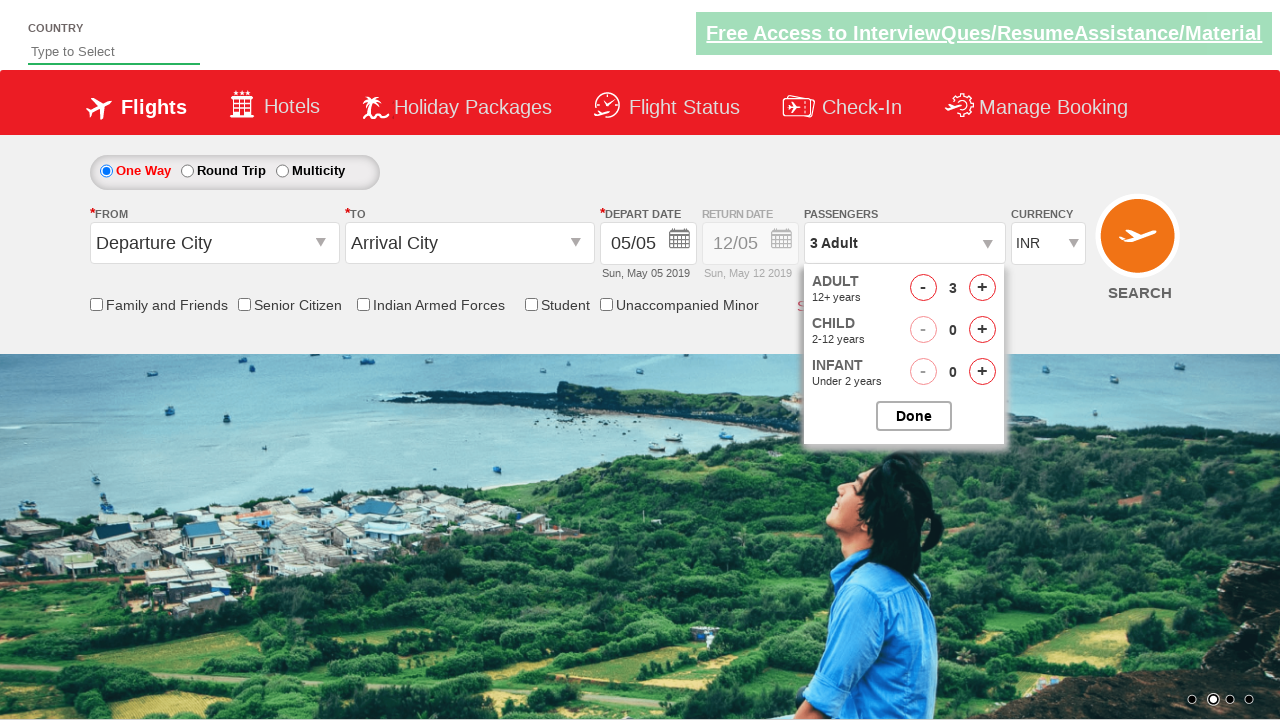

Incremented adult passenger count (iteration 3/5) at (982, 288) on #hrefIncAdt
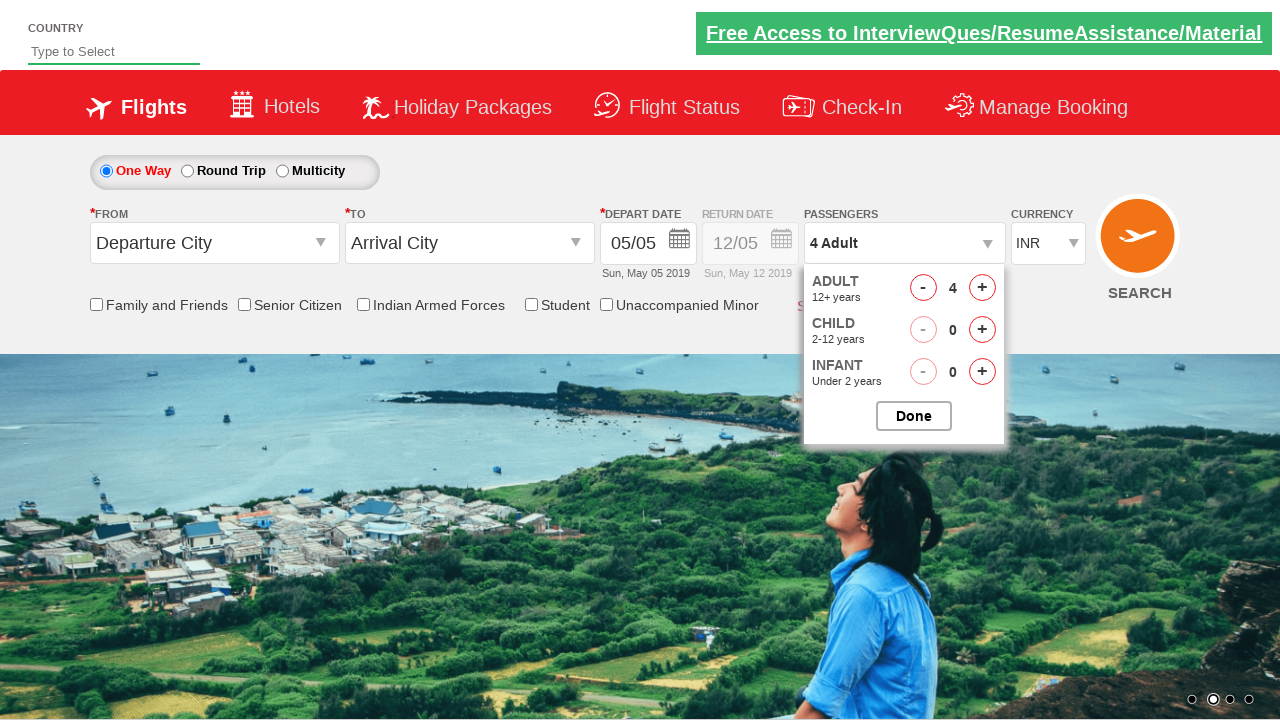

Incremented adult passenger count (iteration 4/5) at (982, 288) on #hrefIncAdt
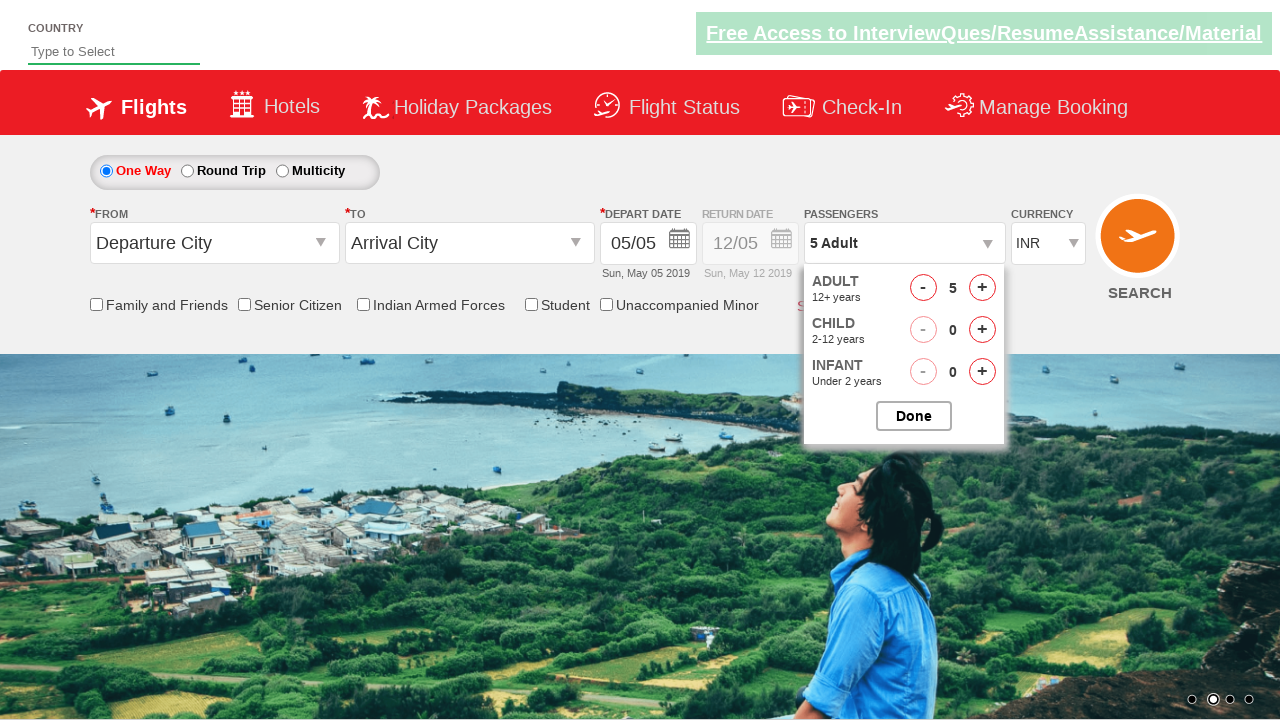

Incremented adult passenger count (iteration 5/5) at (982, 288) on #hrefIncAdt
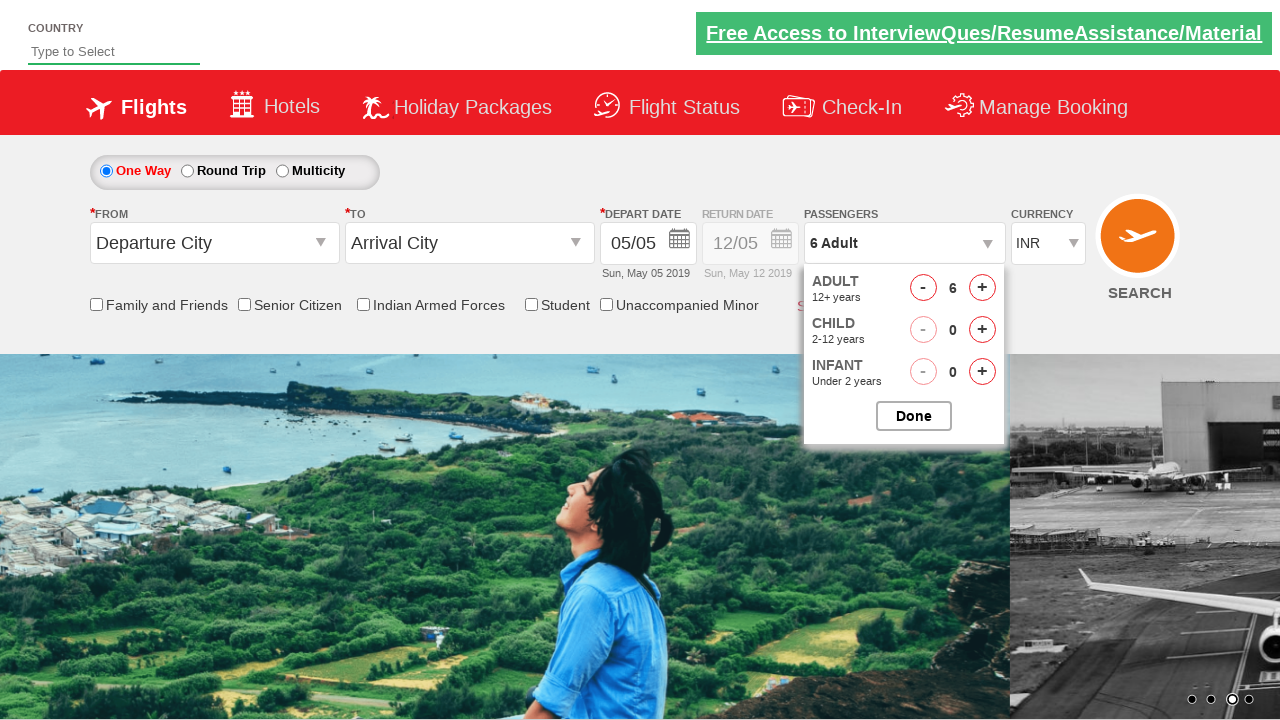

Incremented child passenger count (iteration 1/3) at (982, 330) on #hrefIncChd
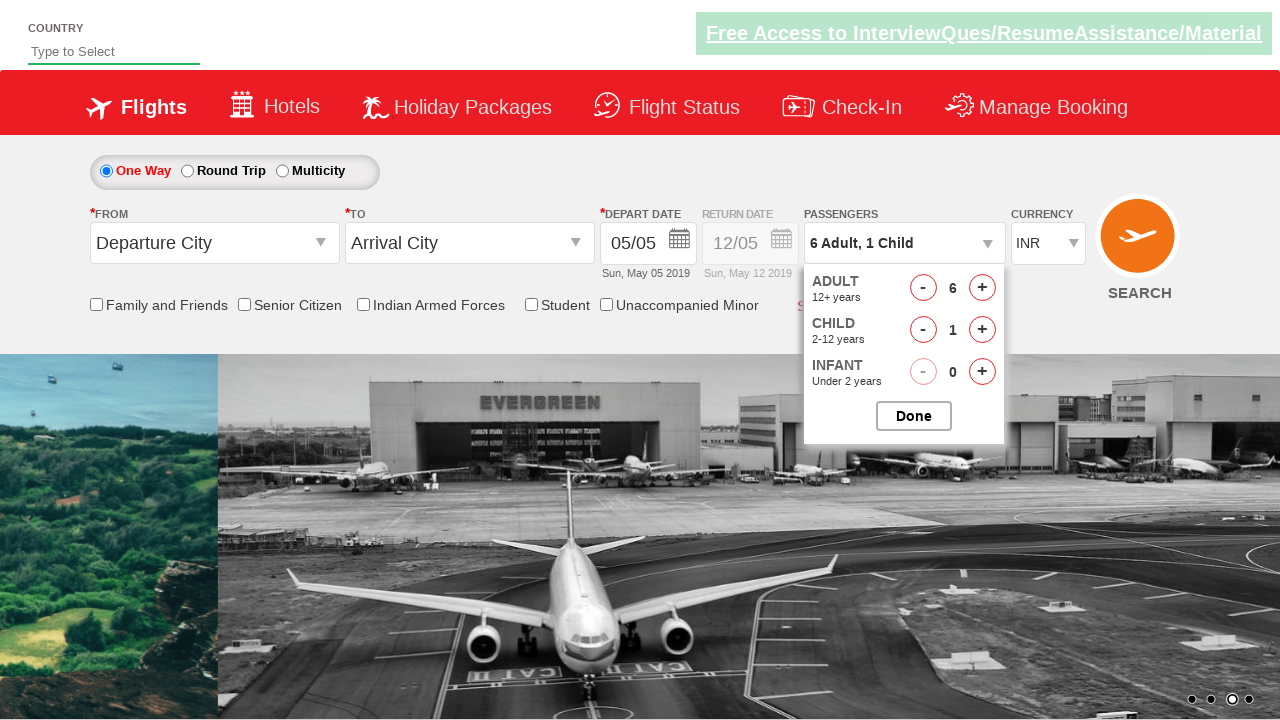

Incremented child passenger count (iteration 2/3) at (982, 330) on #hrefIncChd
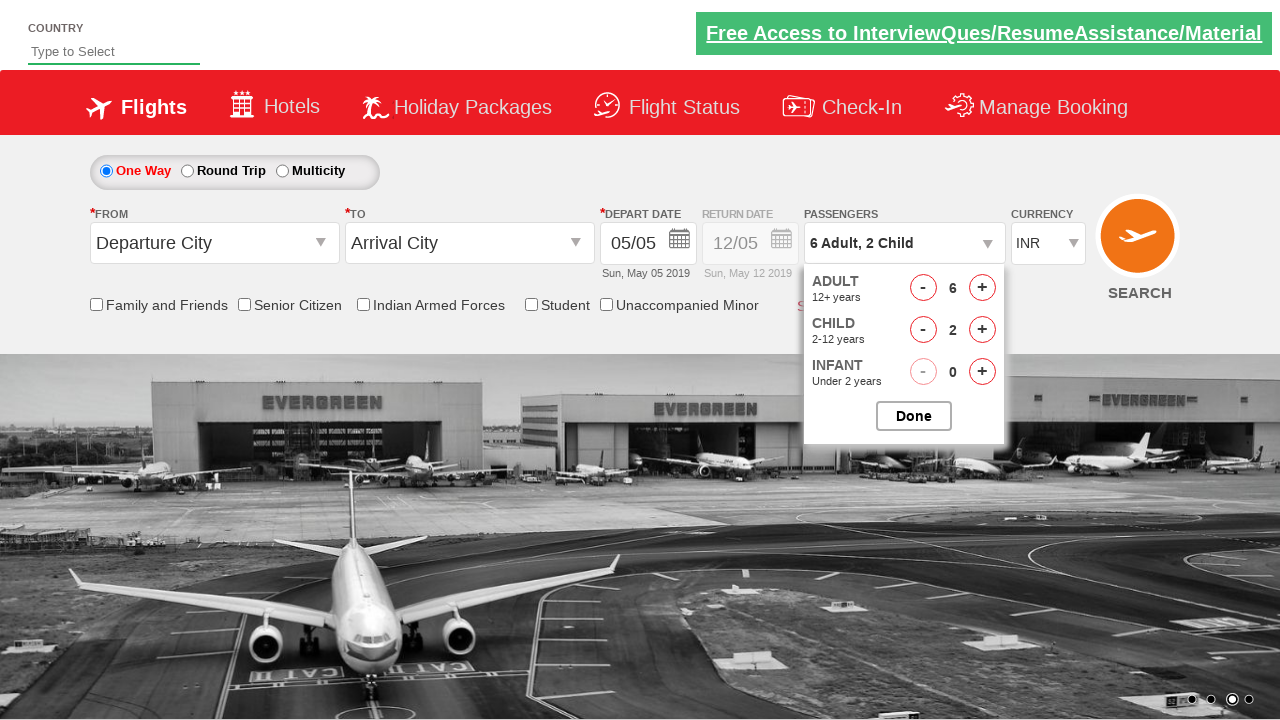

Incremented child passenger count (iteration 3/3) at (982, 330) on #hrefIncChd
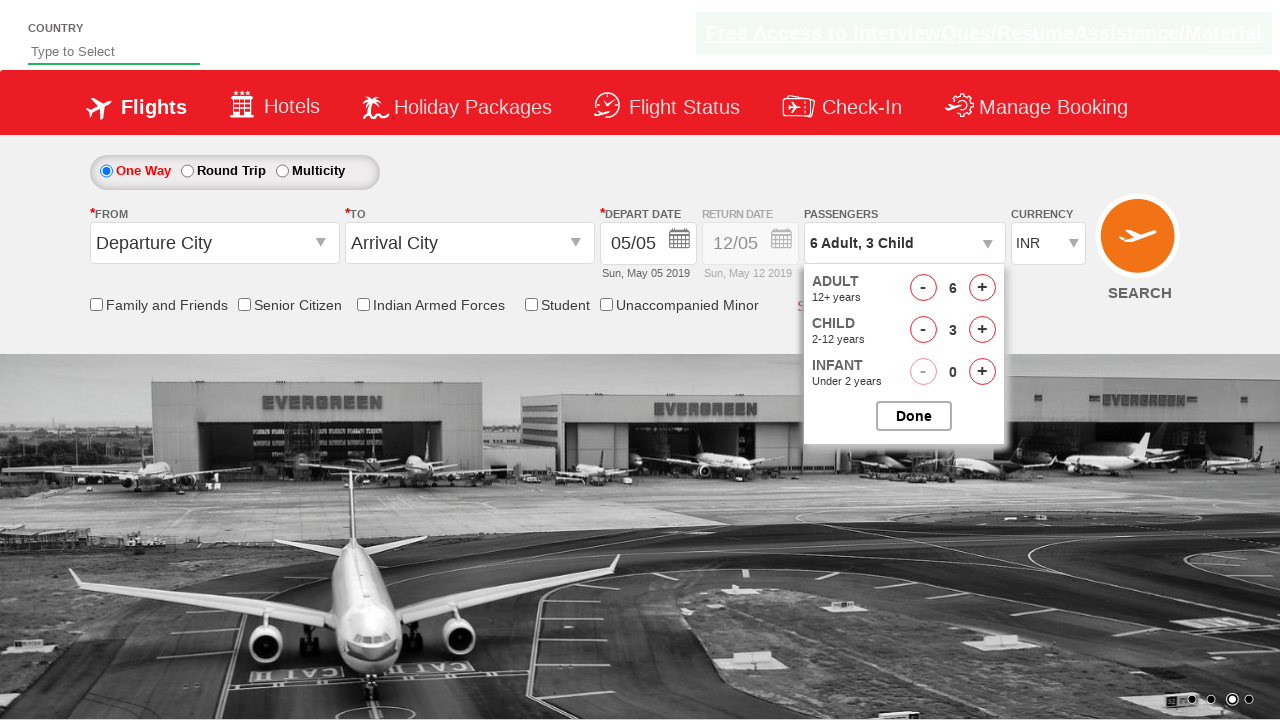

Decremented adult passenger count (iteration 1/3) at (923, 288) on #hrefDecAdt
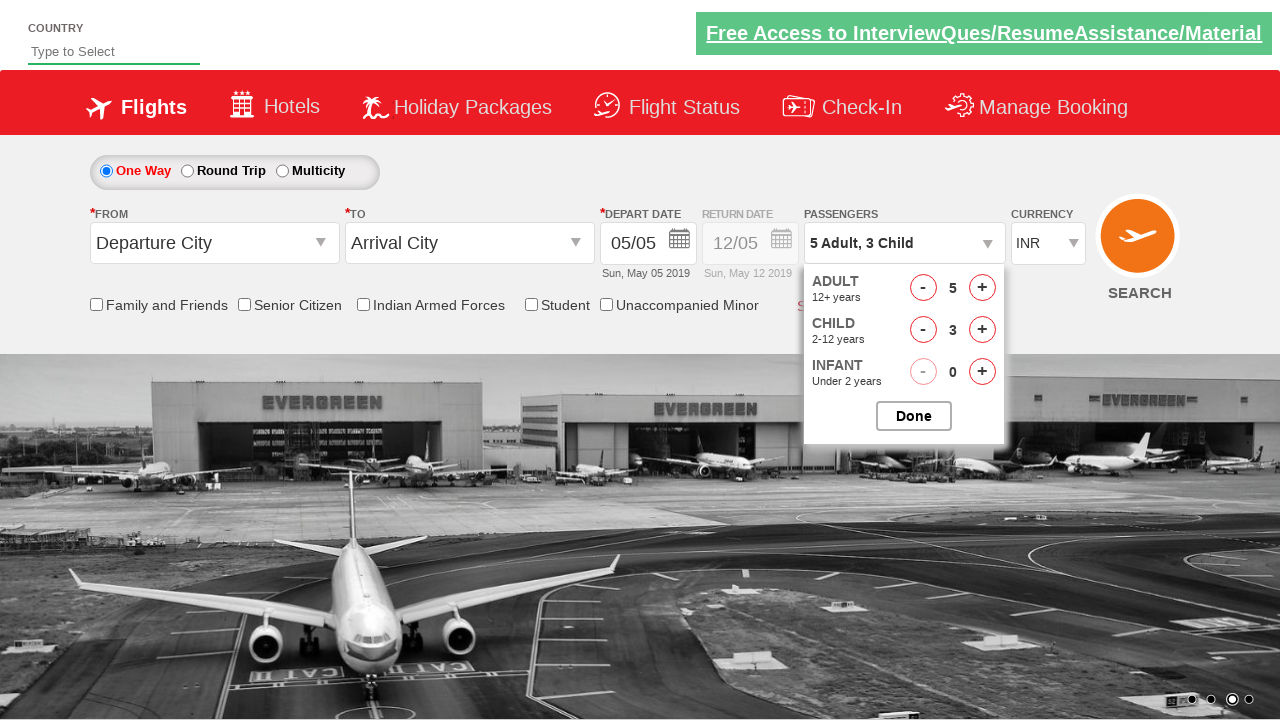

Decremented adult passenger count (iteration 2/3) at (923, 288) on #hrefDecAdt
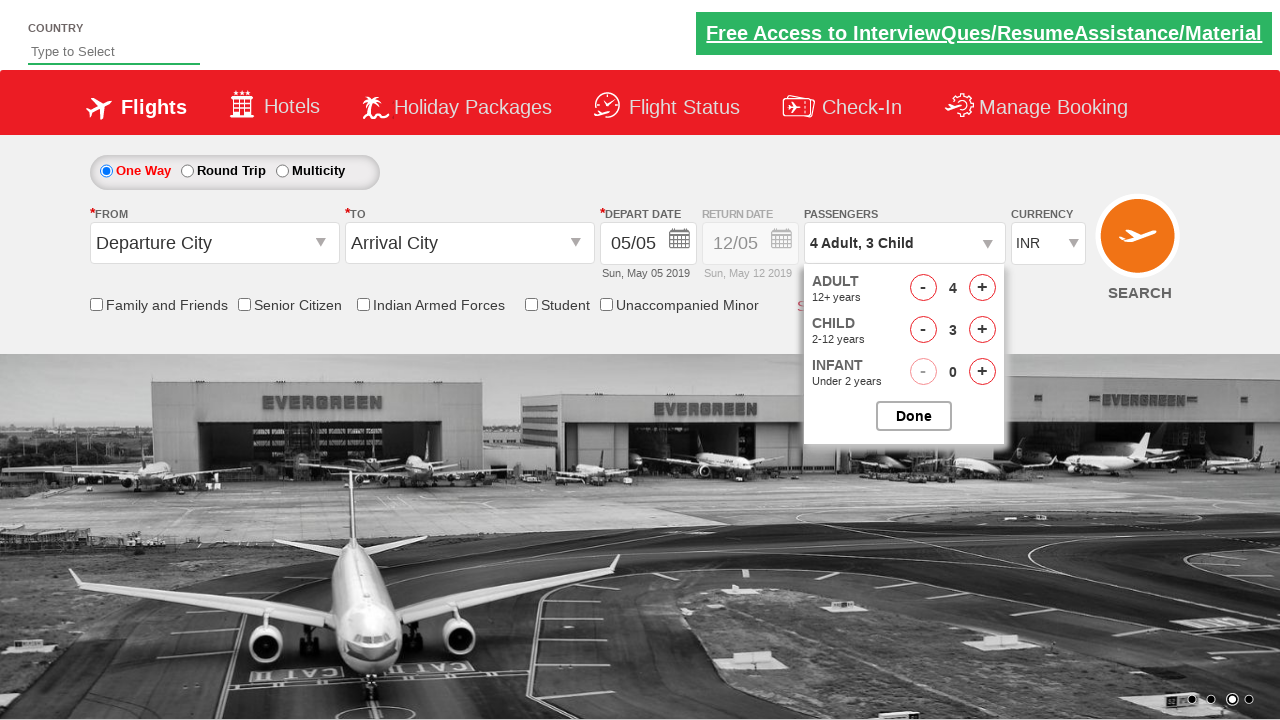

Decremented adult passenger count (iteration 3/3) at (923, 288) on #hrefDecAdt
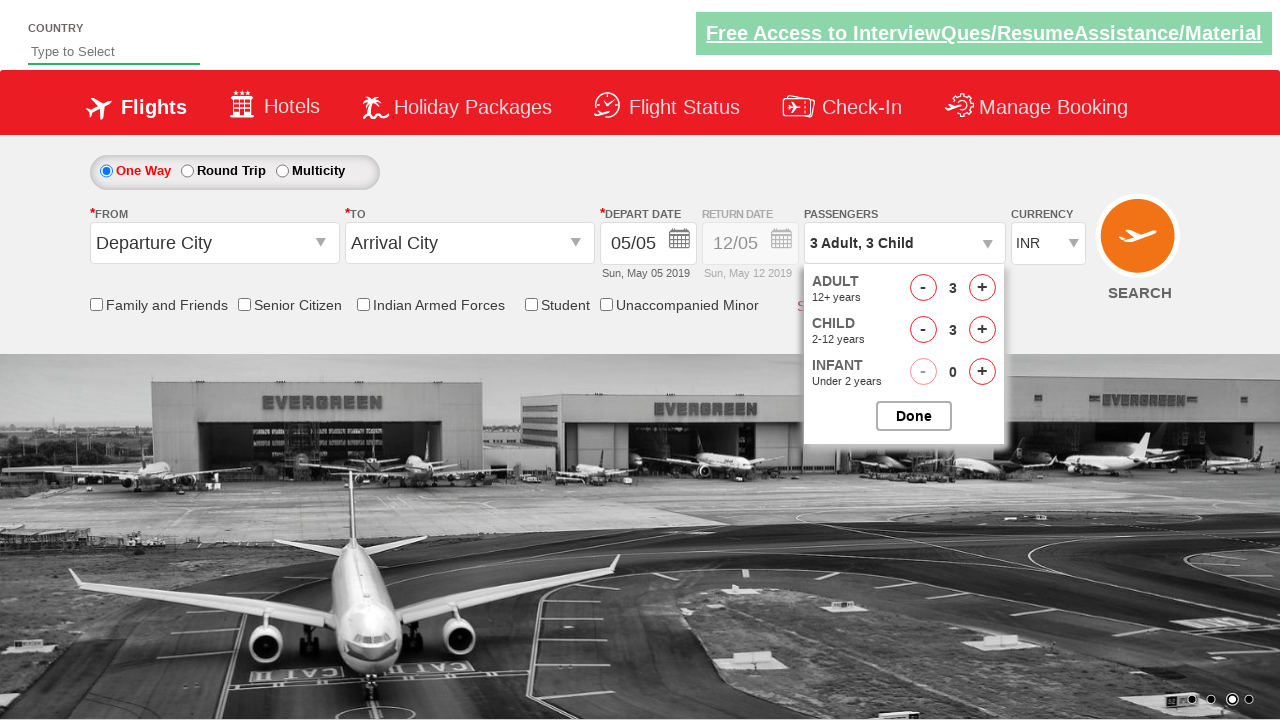

Closed the passenger selection dropdown at (914, 416) on #btnclosepaxoption
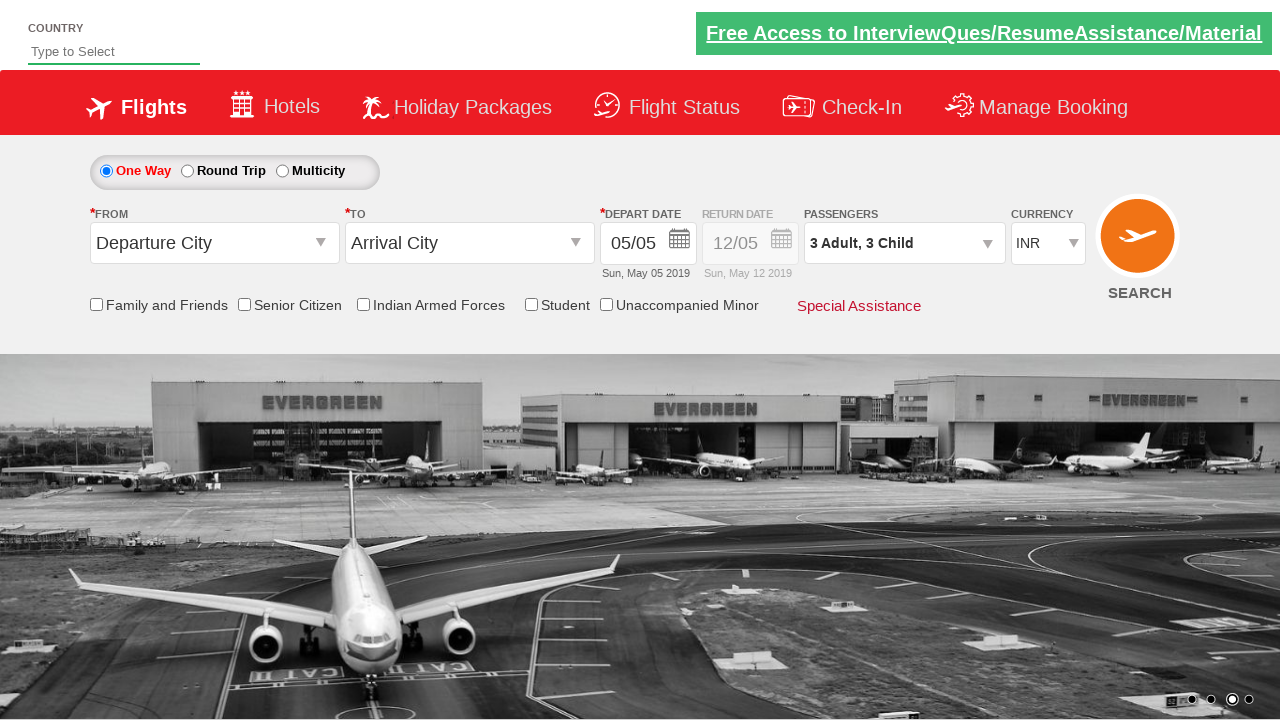

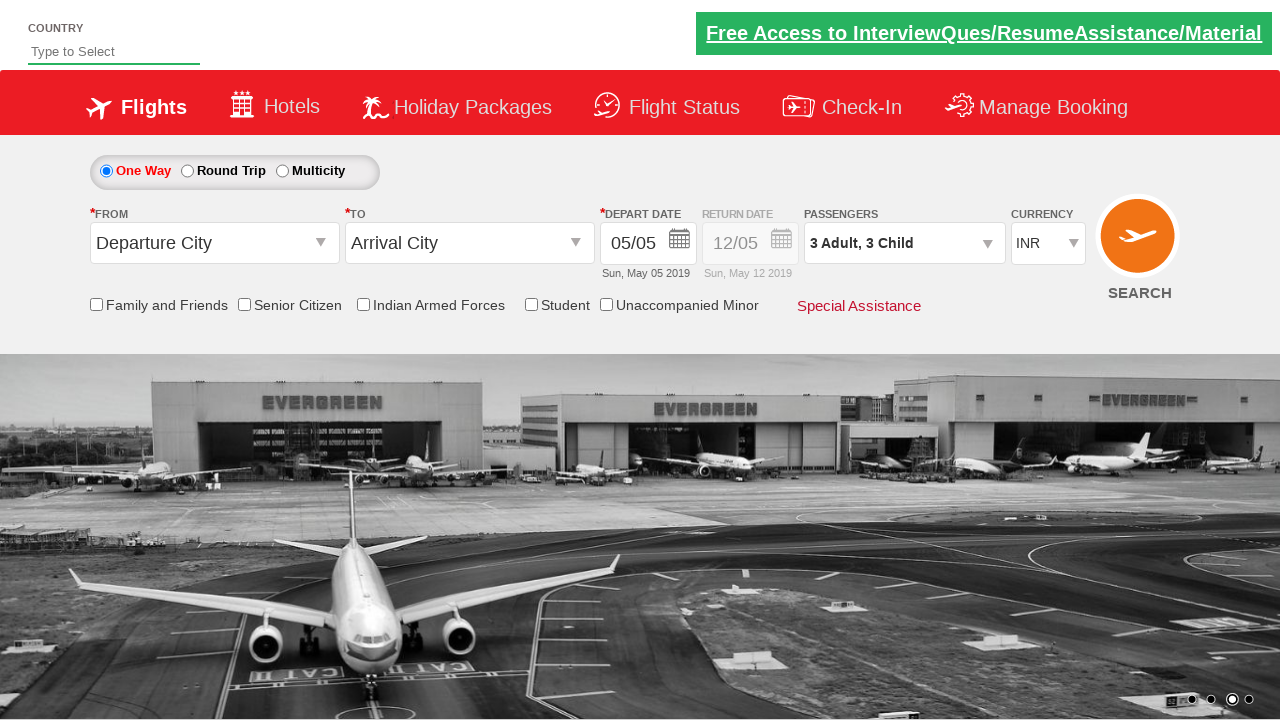